Tests dynamic loading functionality by clicking a start button and waiting for dynamically loaded content to appear, then verifying the text displays "Hello World!"

Starting URL: http://the-internet.herokuapp.com/dynamic_loading/1

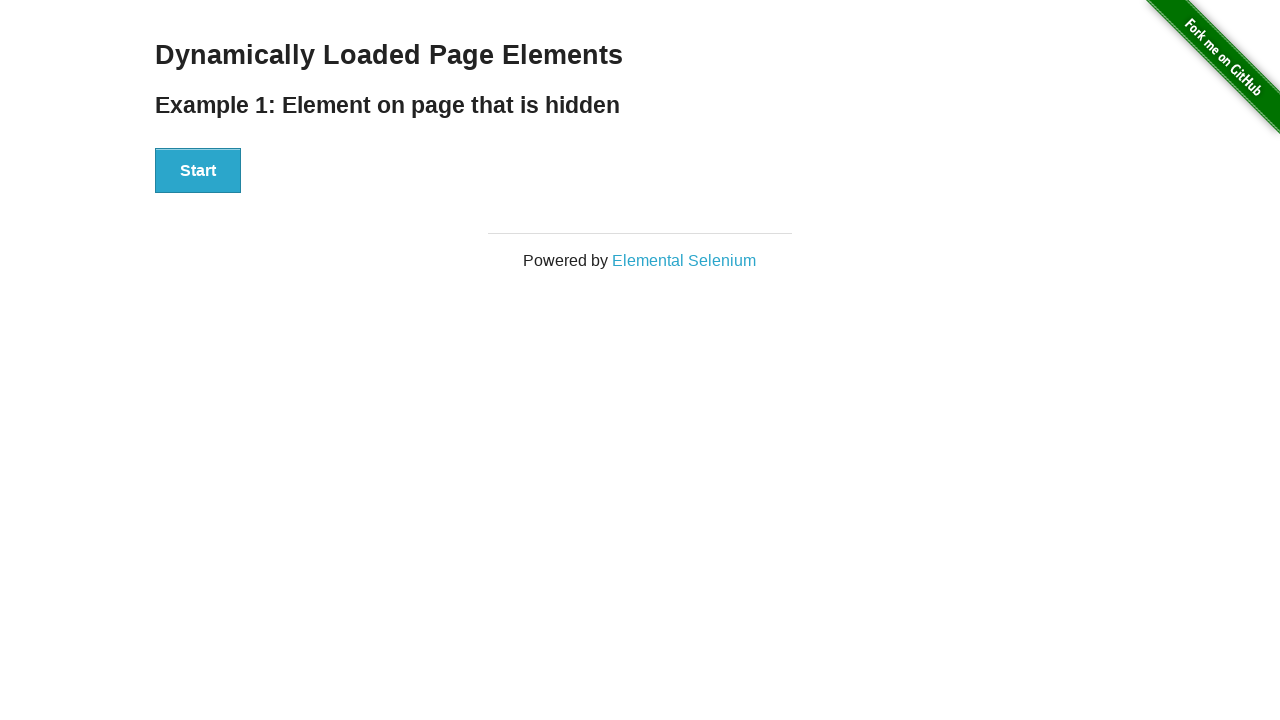

Clicked the start button to trigger dynamic loading at (198, 171) on xpath=//div[@id='start']/button
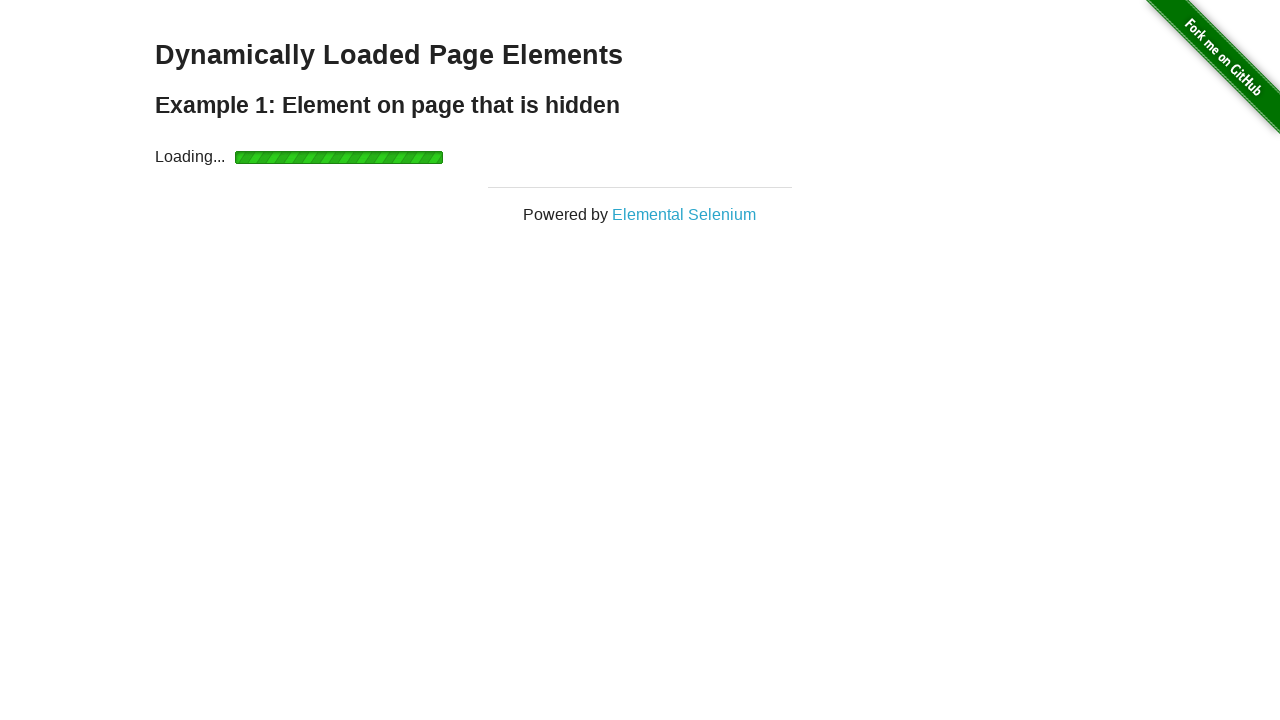

Dynamically loaded finish element appeared
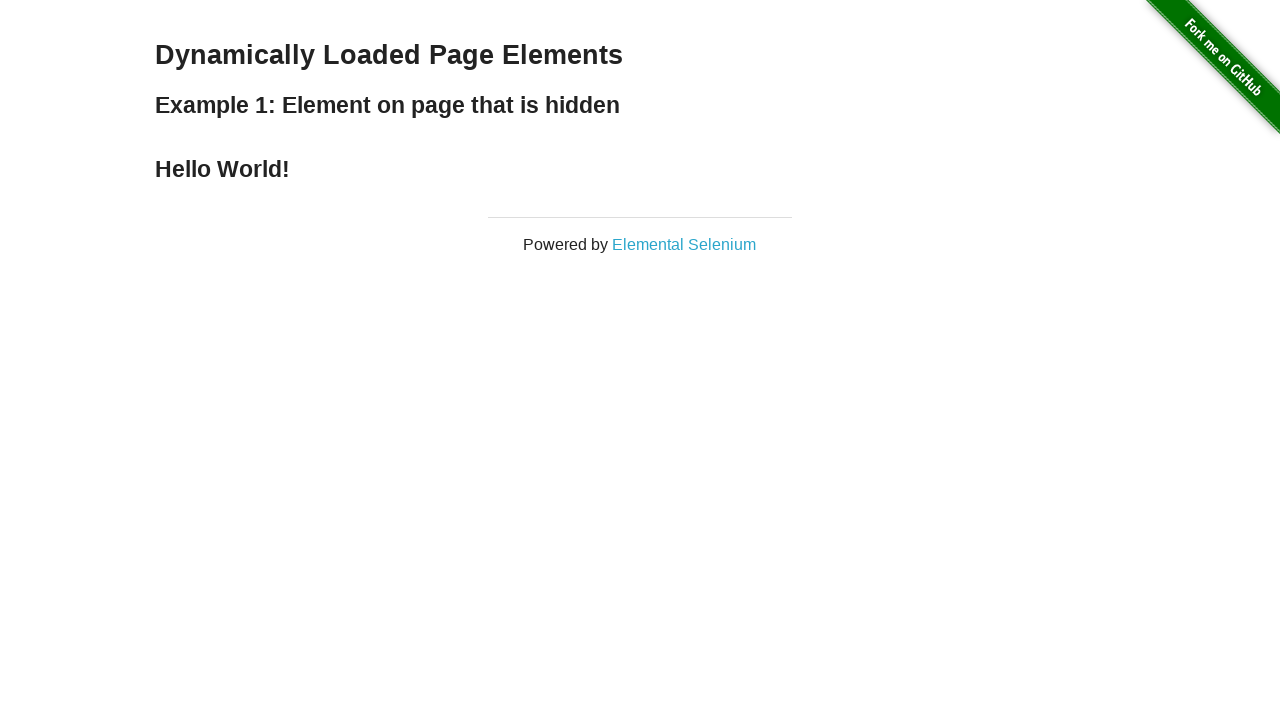

Located the finish element
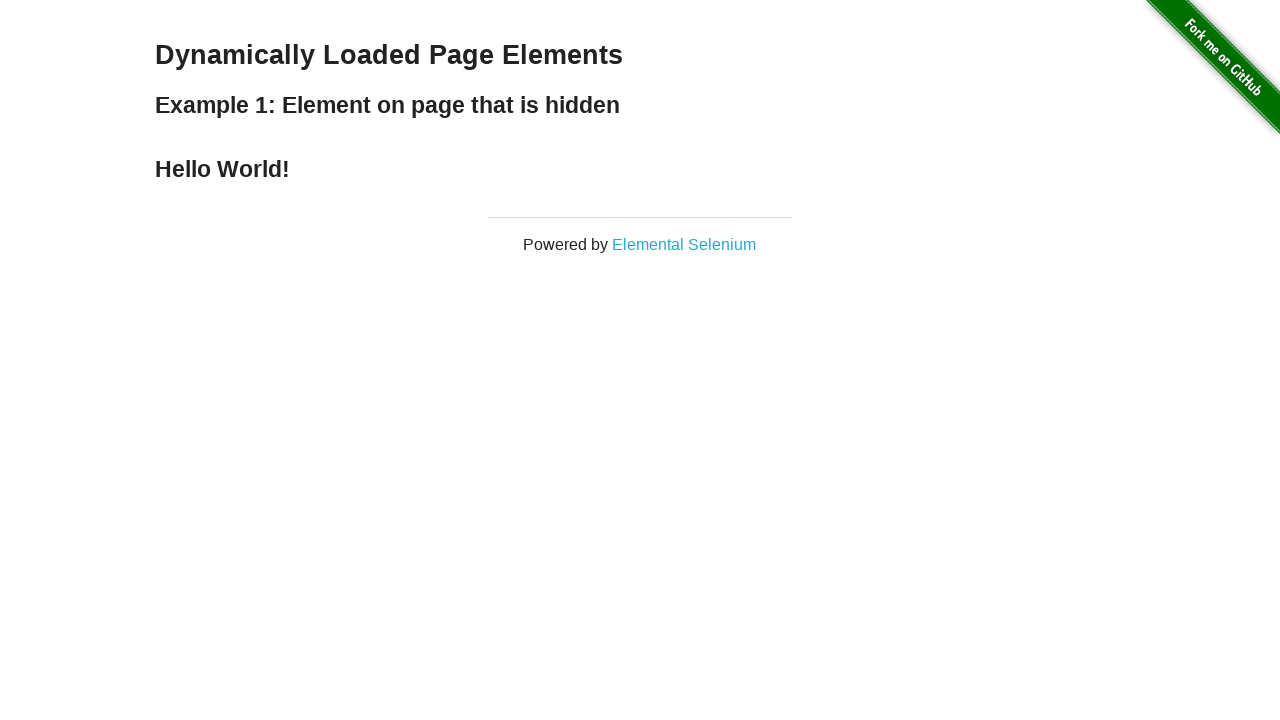

Verified the finish element displays 'Hello World!'
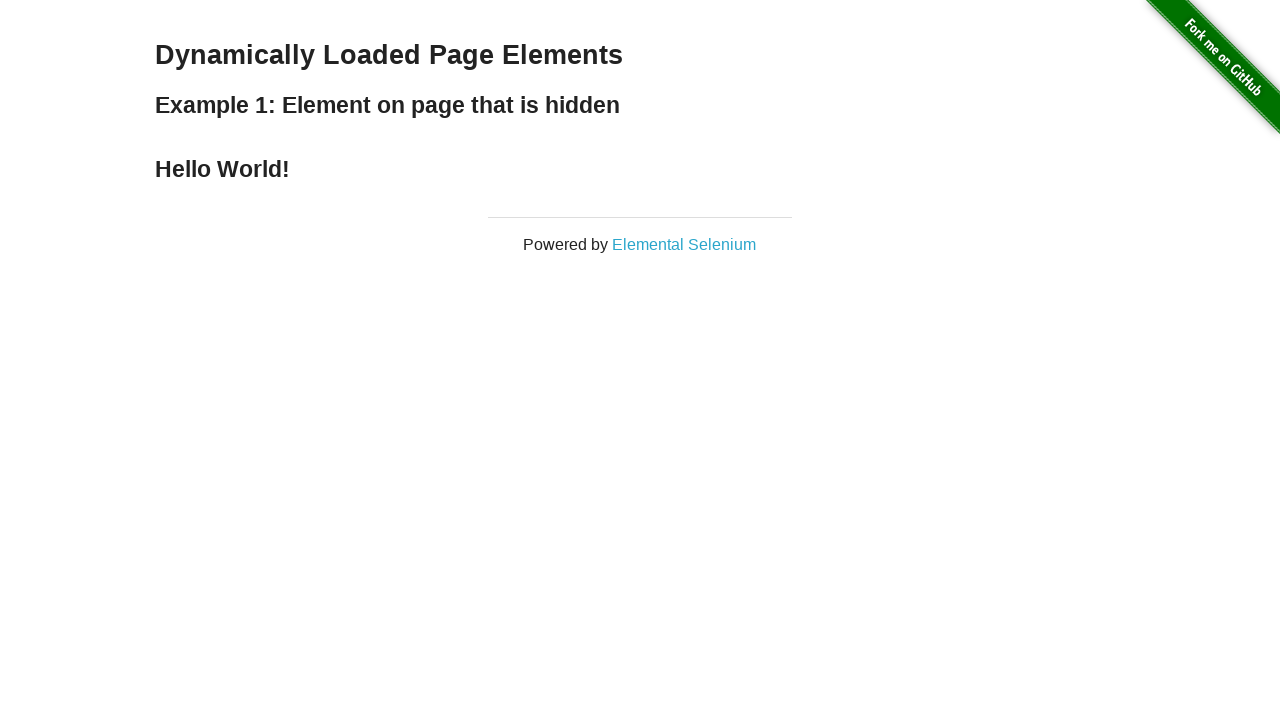

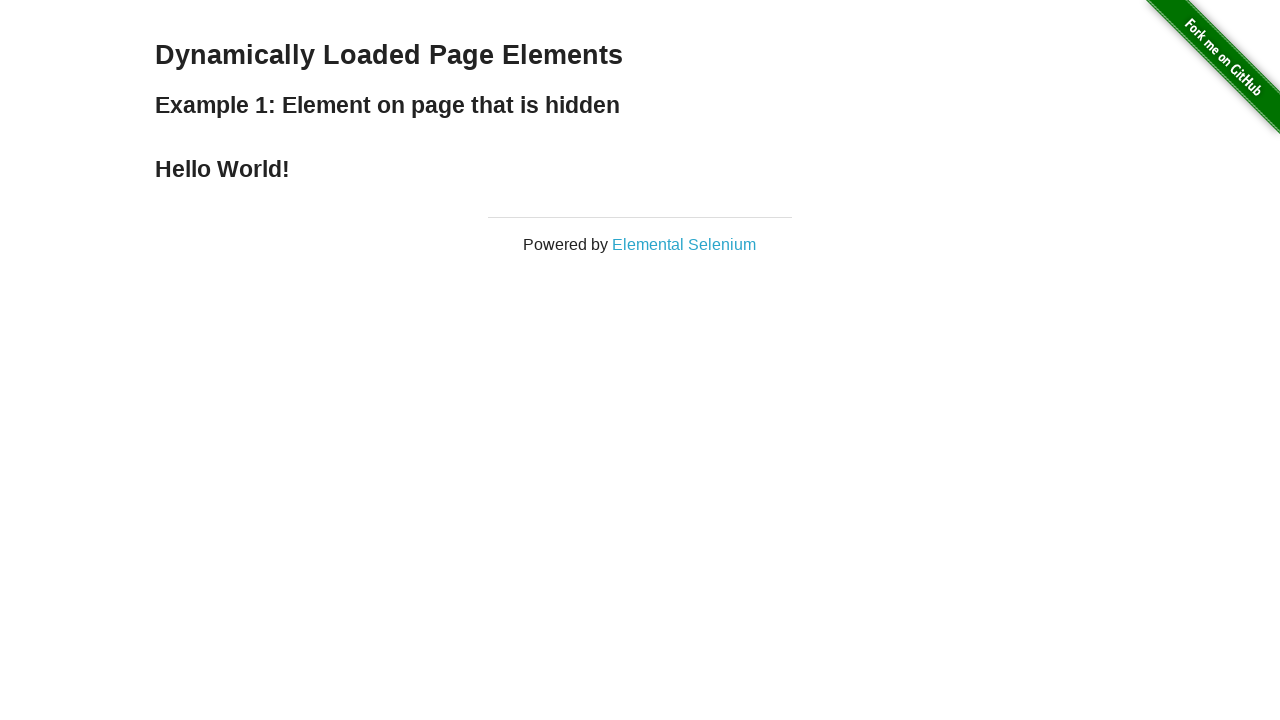